Tests that an error message appears when the phone number field contains fewer than 10 characters.

Starting URL: https://dashboard.melaka.app/register

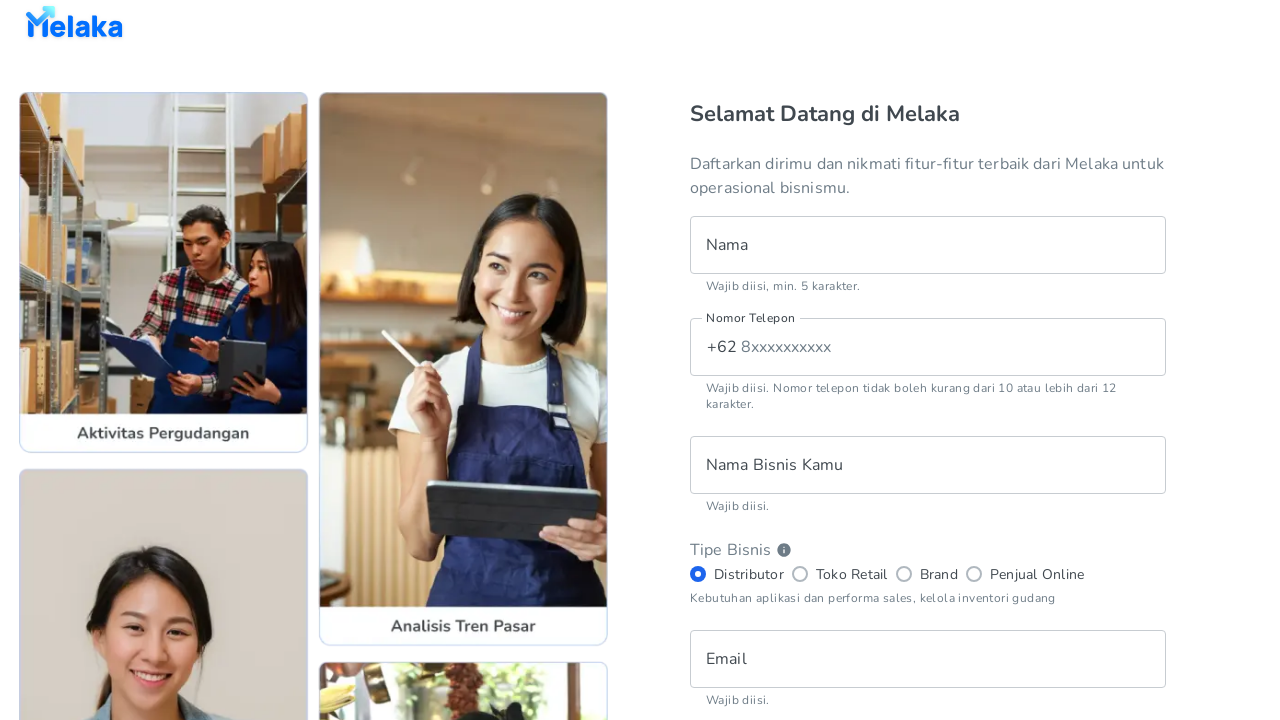

Filled phone number field with '123' (less than 10 characters) on input[data-testid="register__text-field__phone-number"]
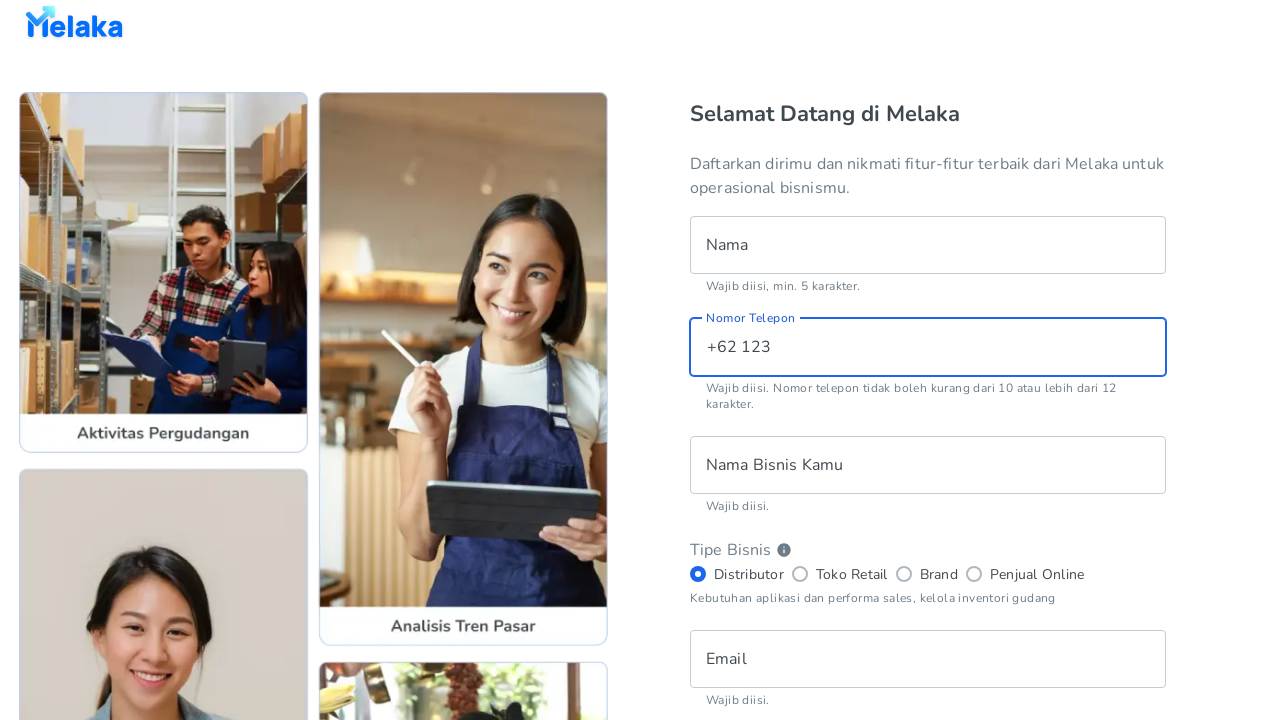

Clicked terms and conditions checkbox at (700, 502) on [data-testid="register__checkbox__tnc"]
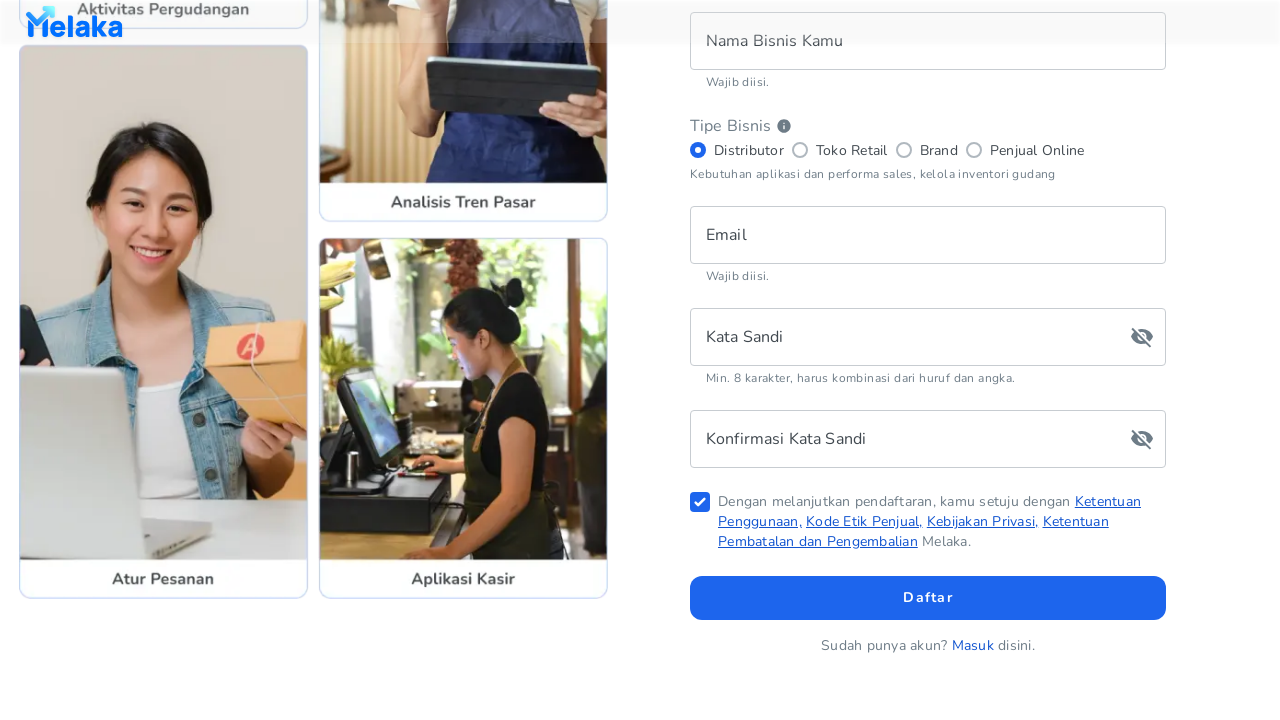

Clicked sign up button to trigger validation at (928, 598) on [data-testid="register__button__sign-up"]
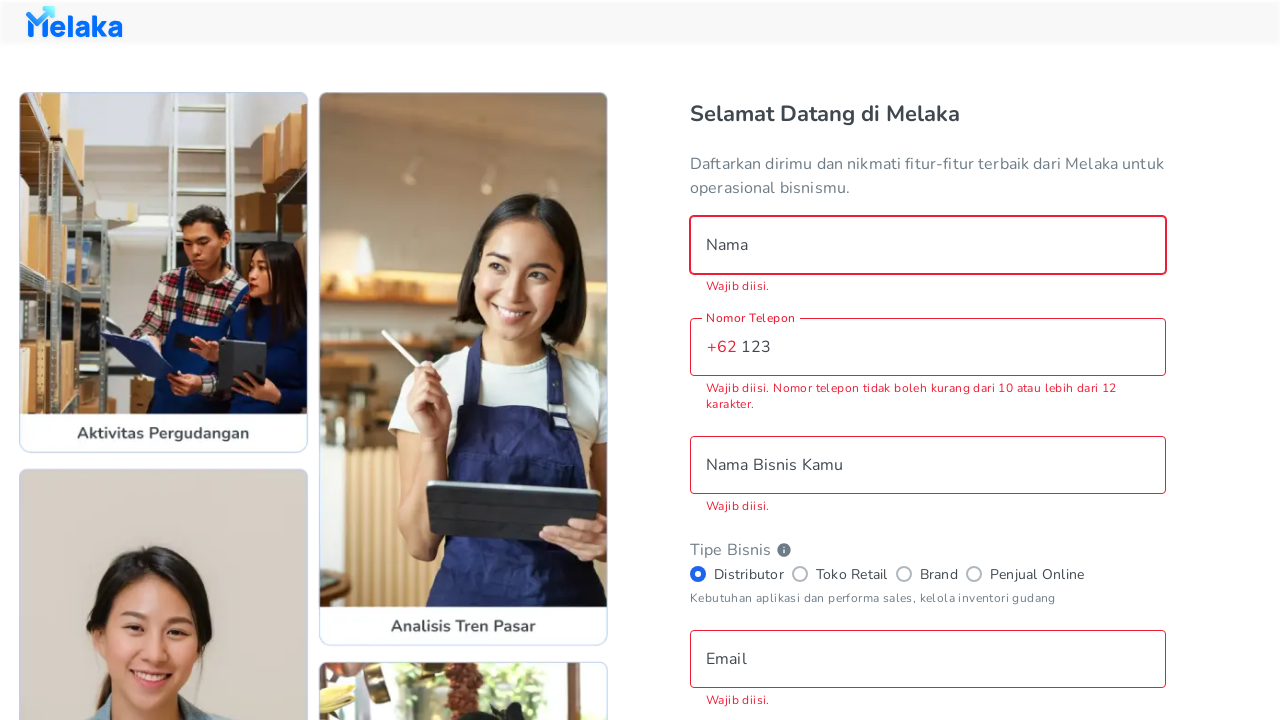

Error message appeared for phone number field with less than 10 characters
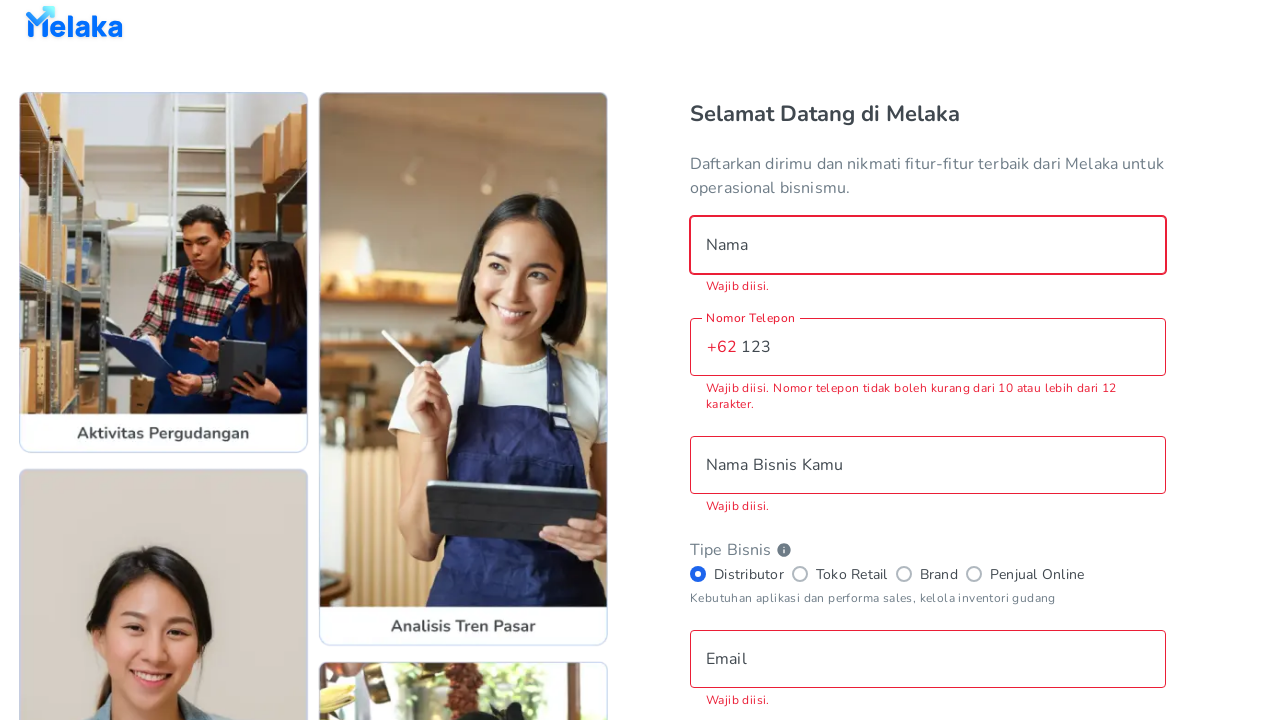

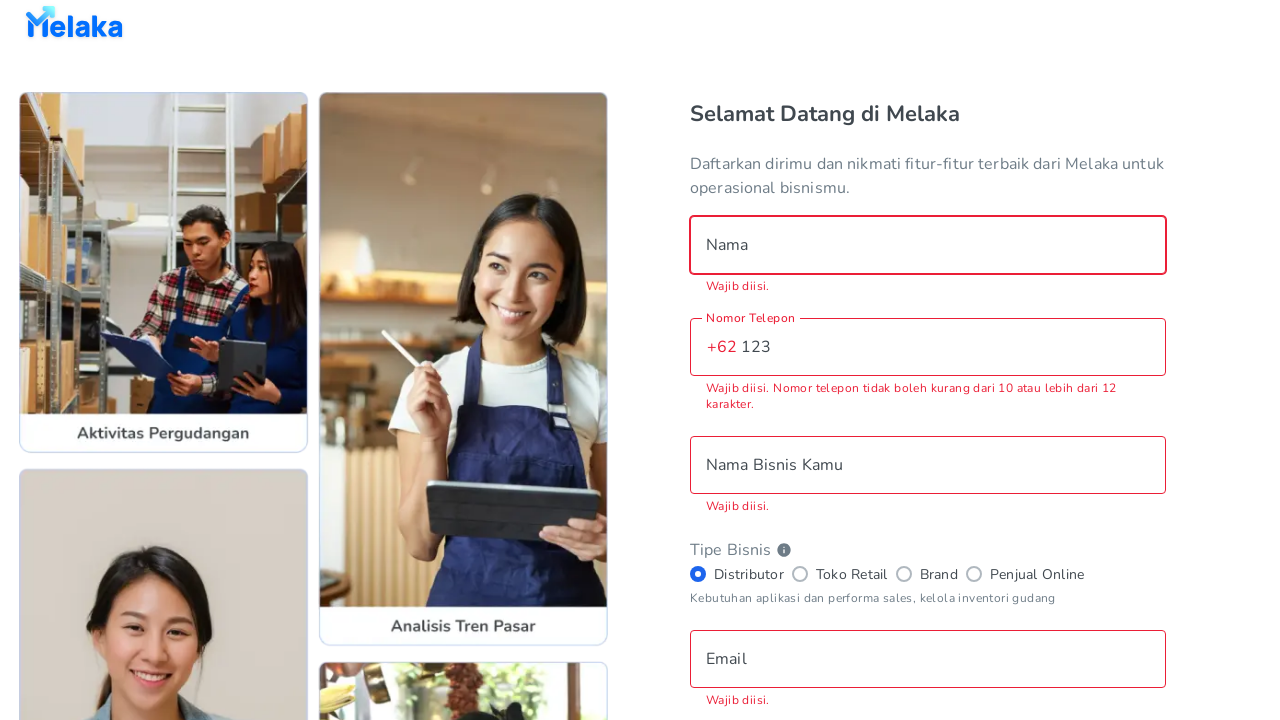